Tests key press functionality by sending various keyboard inputs to a text box including arrow keys, home, end, enter, and letters

Starting URL: http://the-internet.herokuapp.com/key_presses

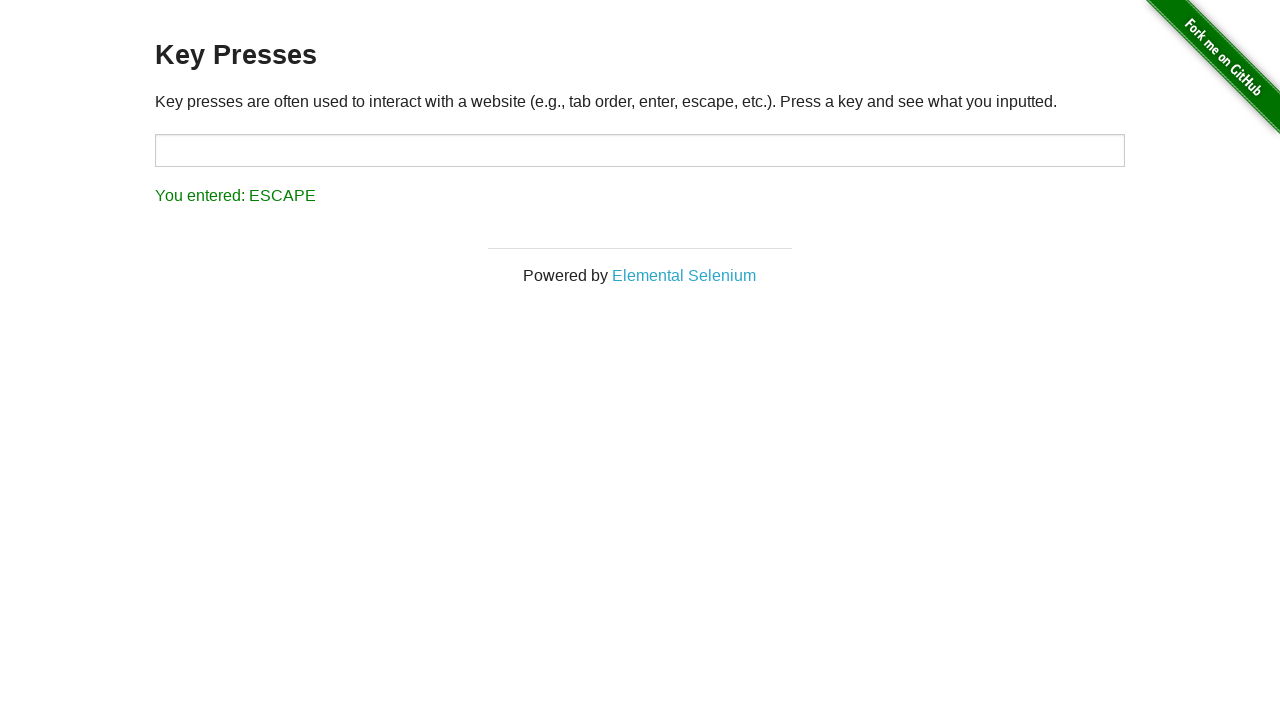

Pressed ArrowDown key in text box on #target
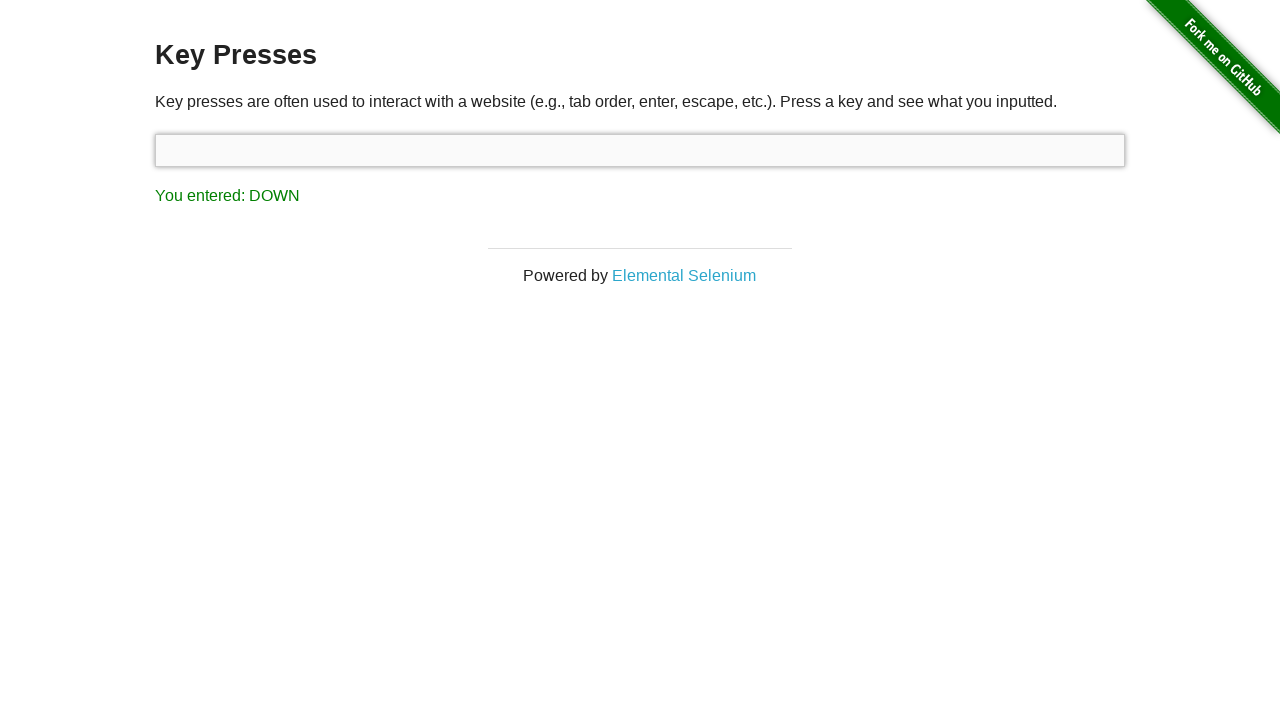

Pressed Home key in text box on #target
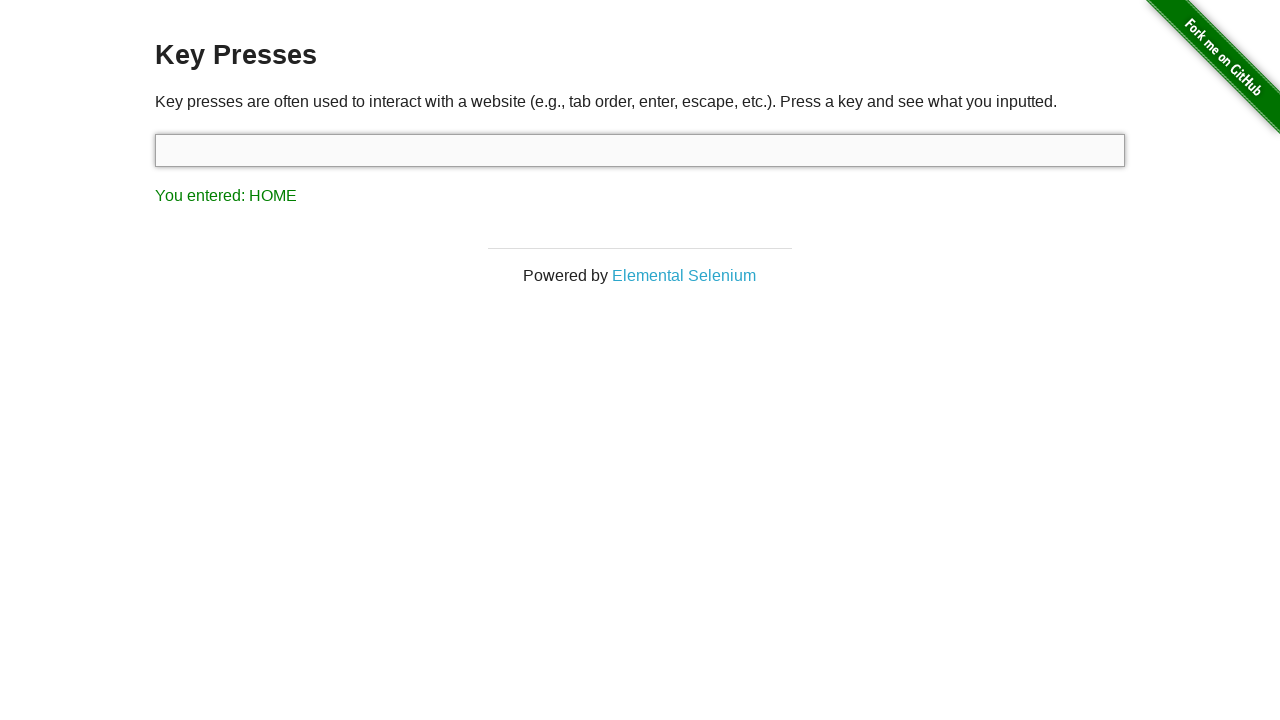

Pressed End key in text box on #target
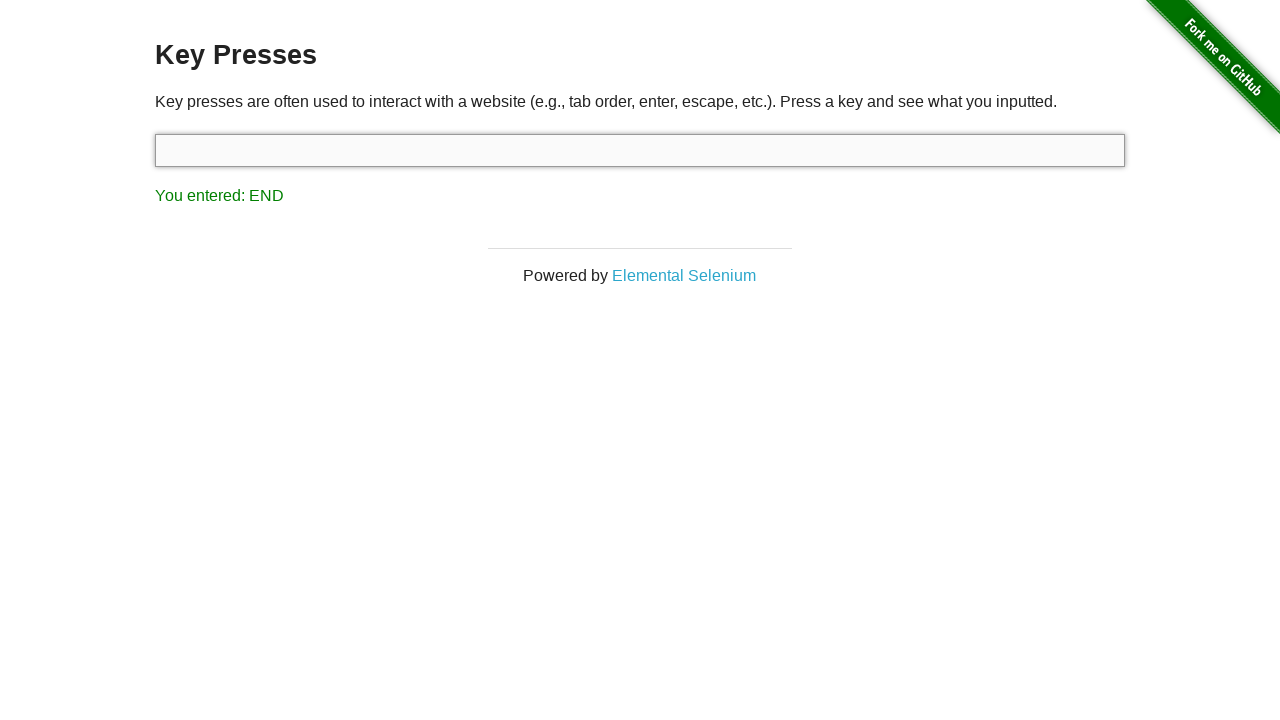

Pressed Enter key in text box on #target
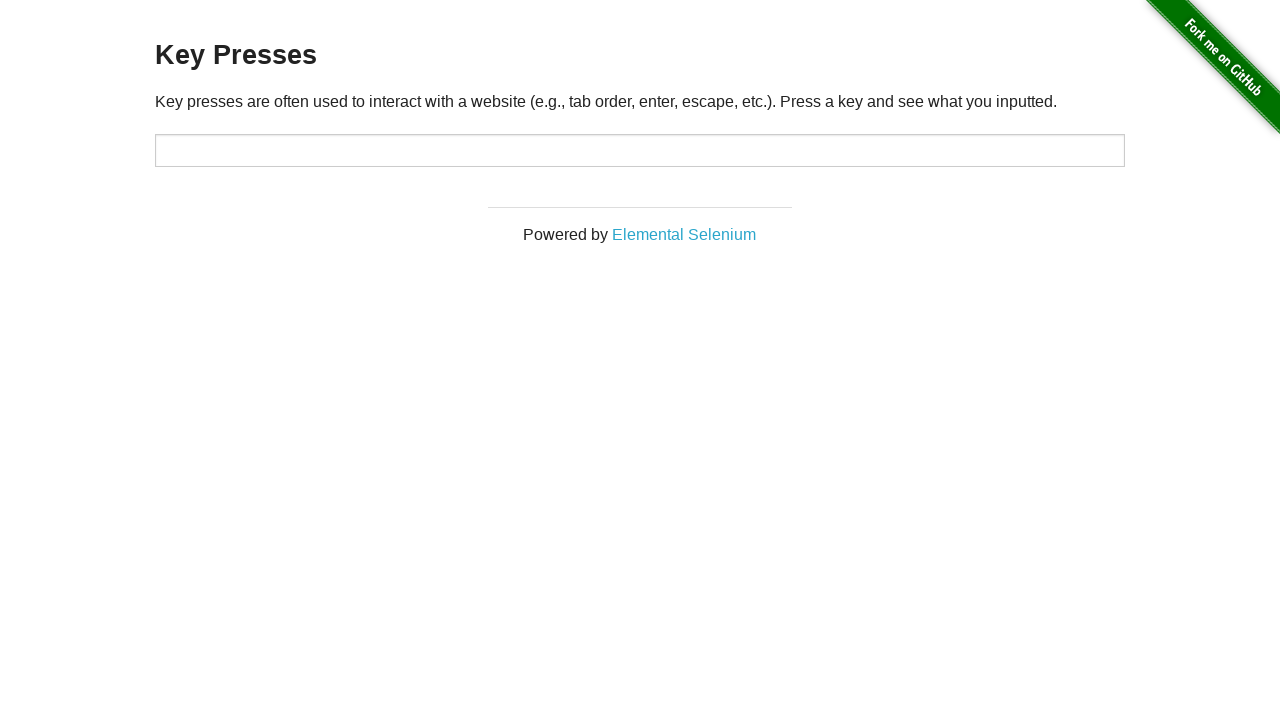

Typed letter 'A' in text box on #target
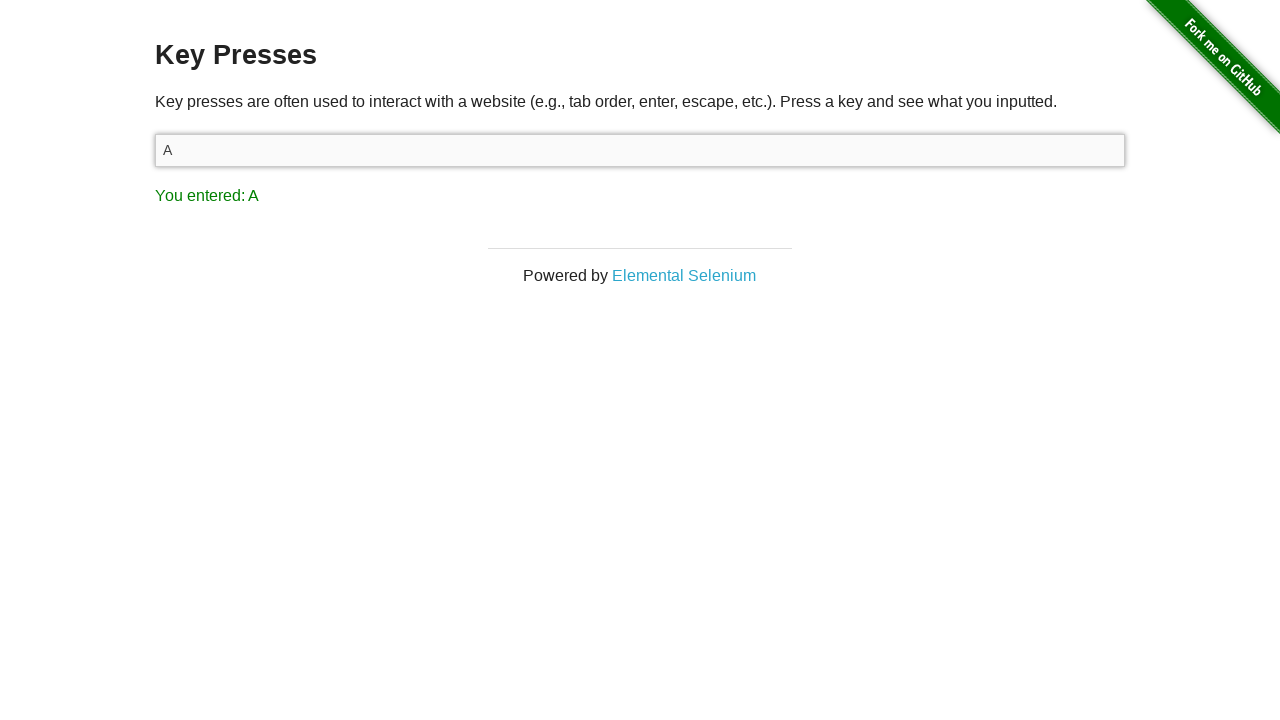

Typed letter 'u' in text box on #target
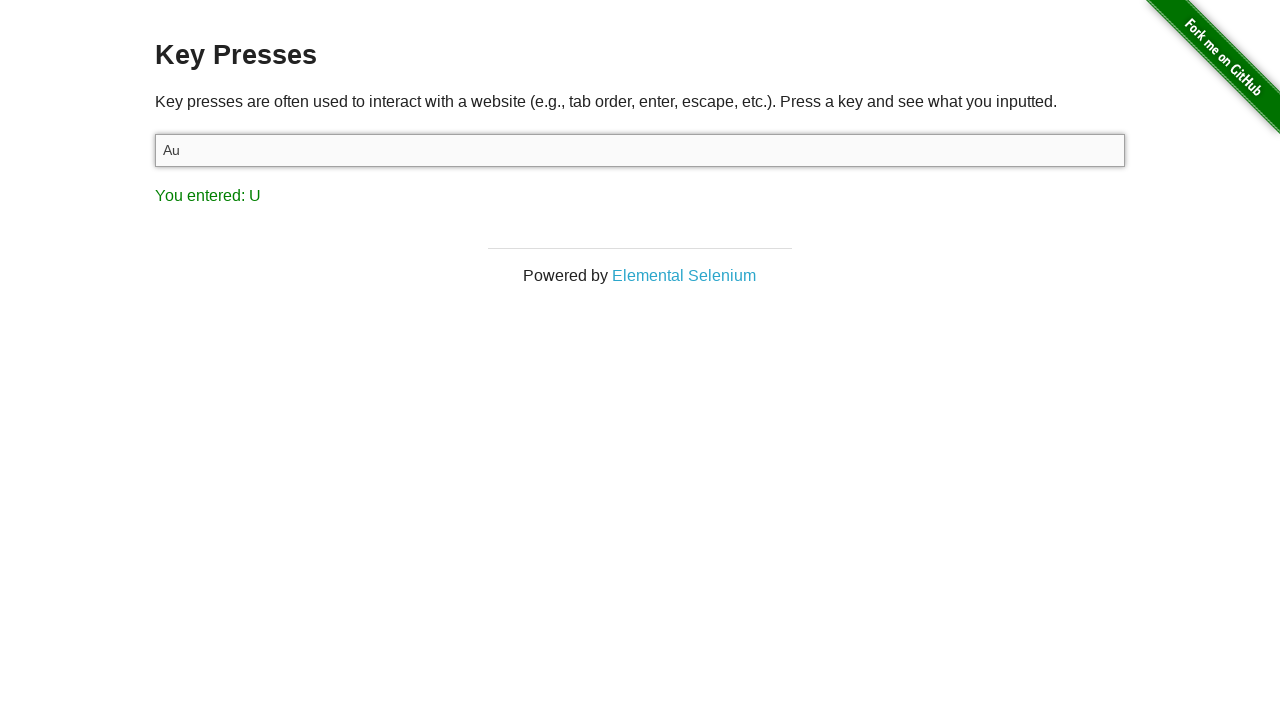

Typed letter 'I' in text box on #target
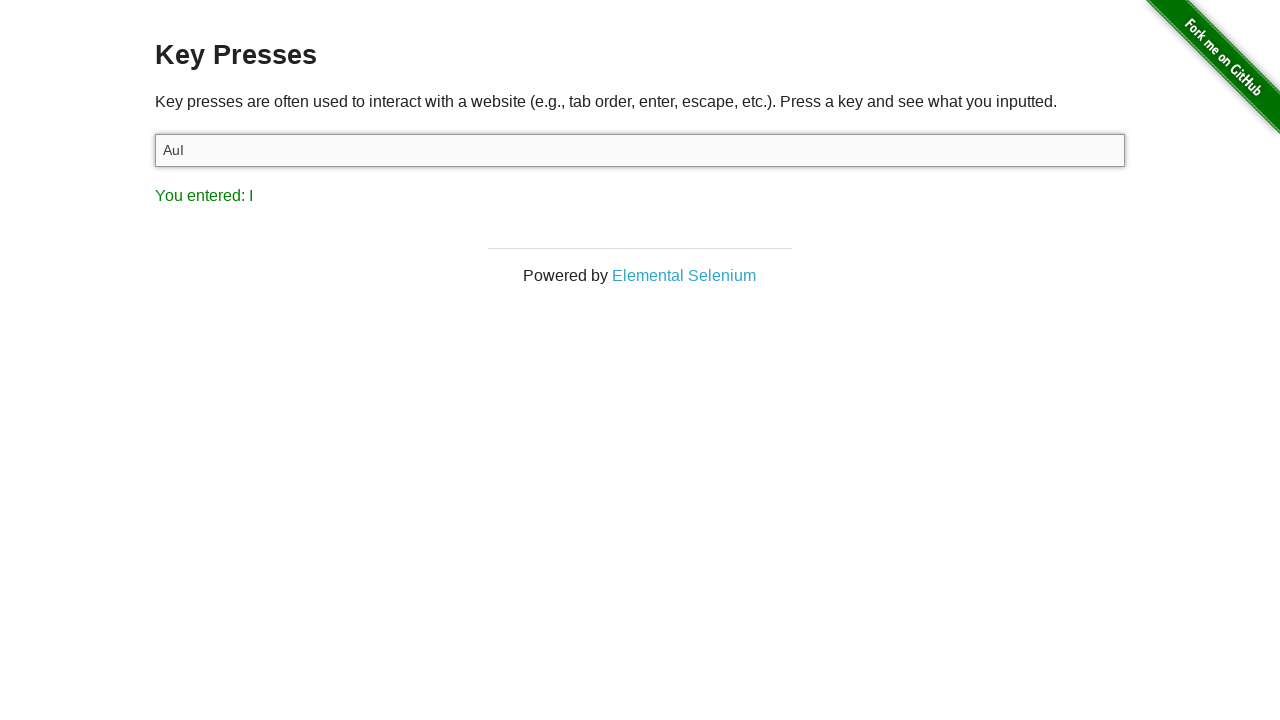

Typed letter 'O' in text box on #target
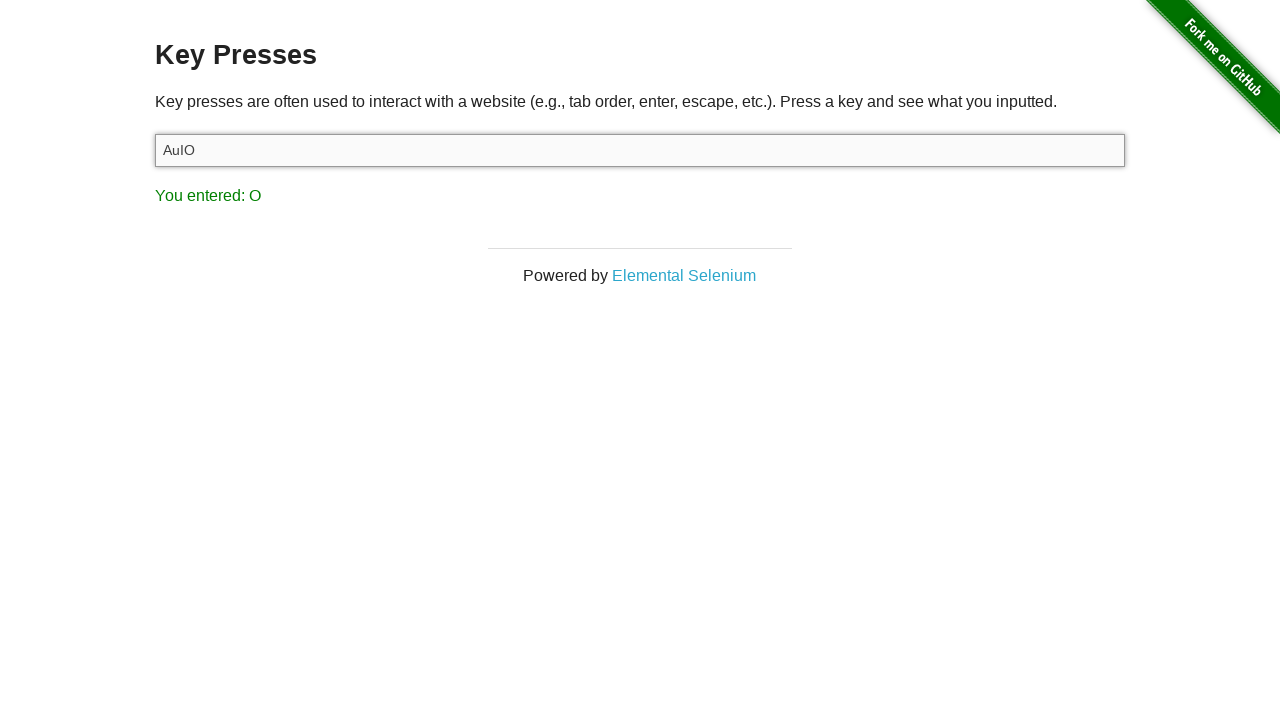

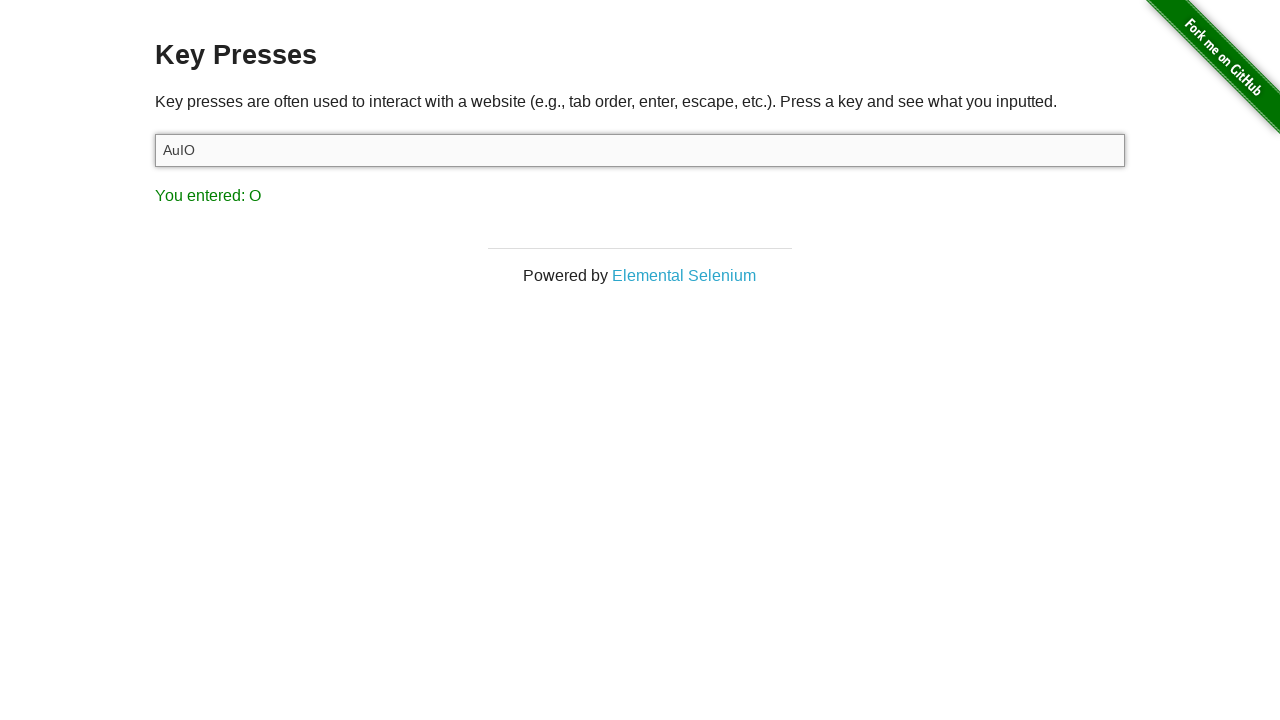